Tests the NC State Board of Elections campaign finance transaction lookup by filling in date range fields and performing a search to verify results are returned.

Starting URL: https://cf.ncsbe.gov/CFTxnLkup/AdvancedSearch/

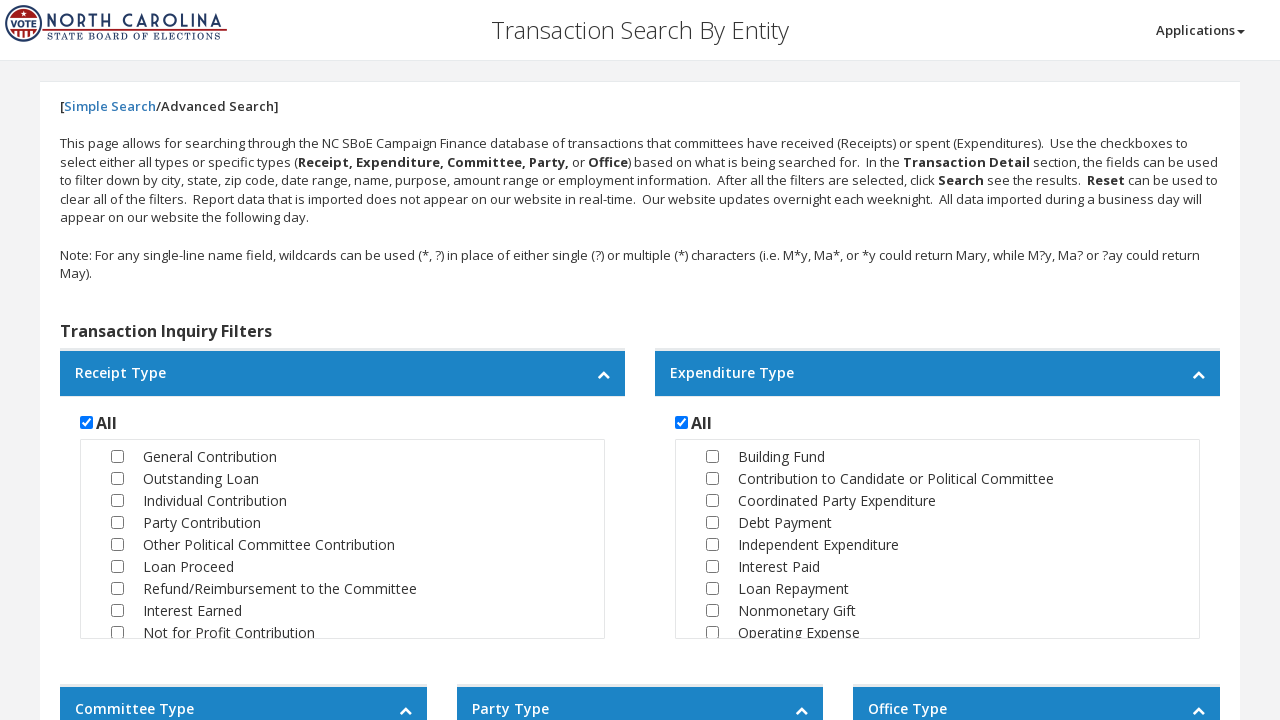

Search button loaded on campaign finance advanced search page
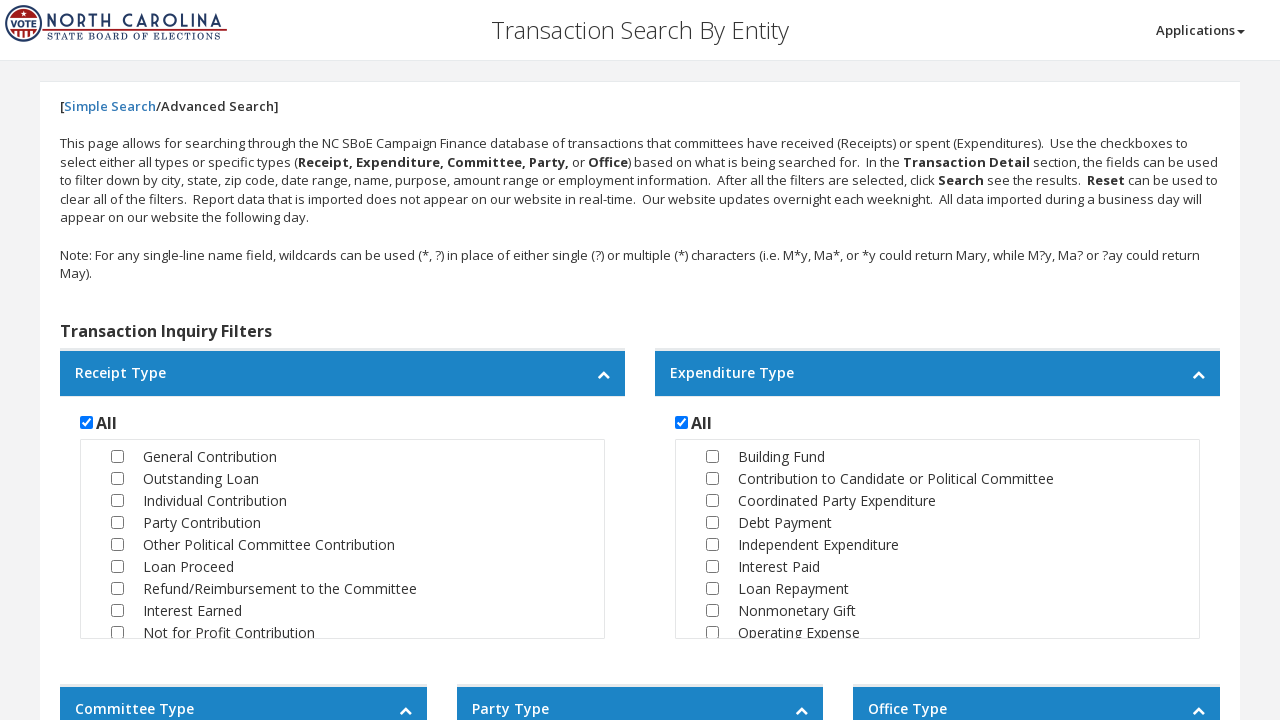

Calculated date range: 11/28/2025 to 02/28/2026
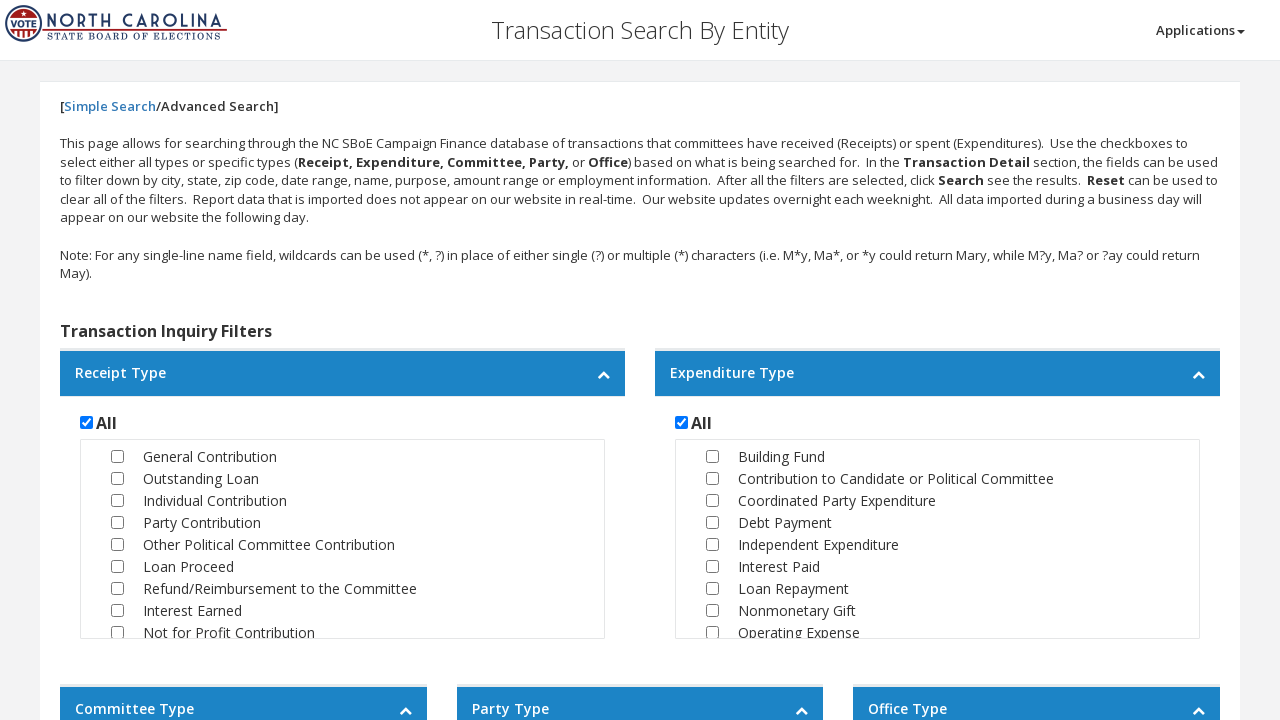

Filled 'From Date' field with 11/28/2025 on #DateFrom
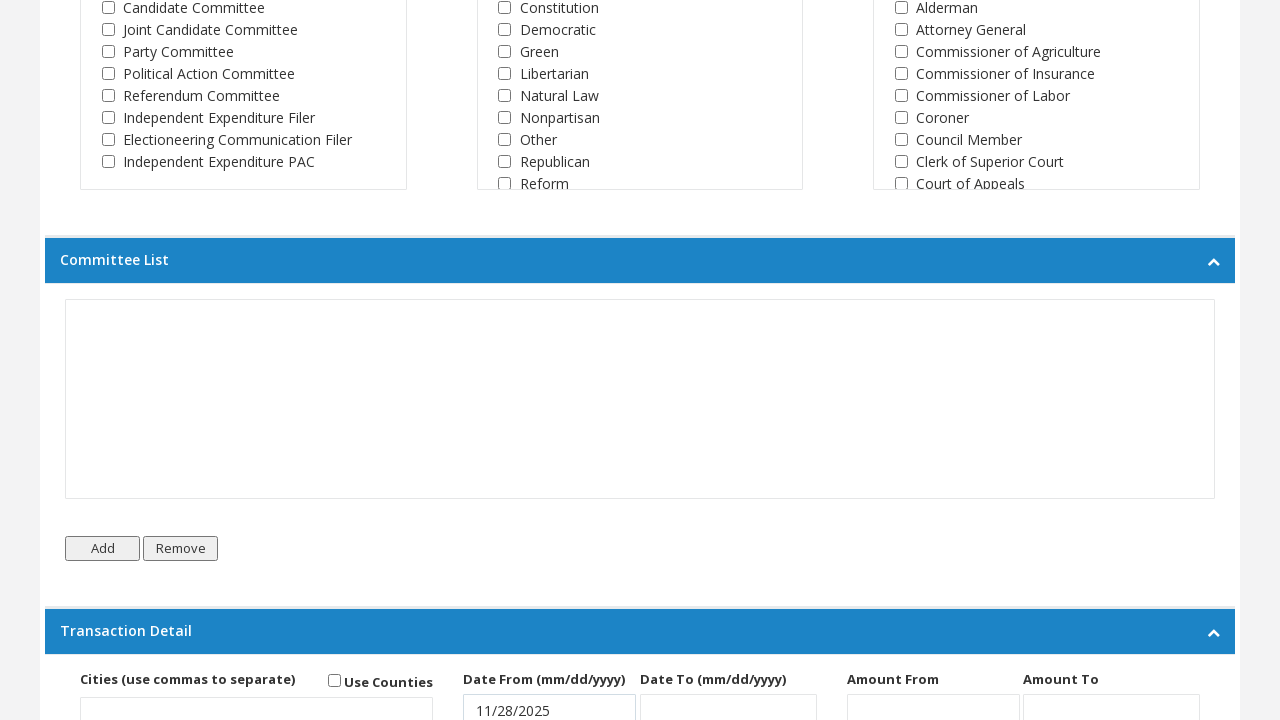

Filled 'To Date' field with 02/28/2026 on #DateTo
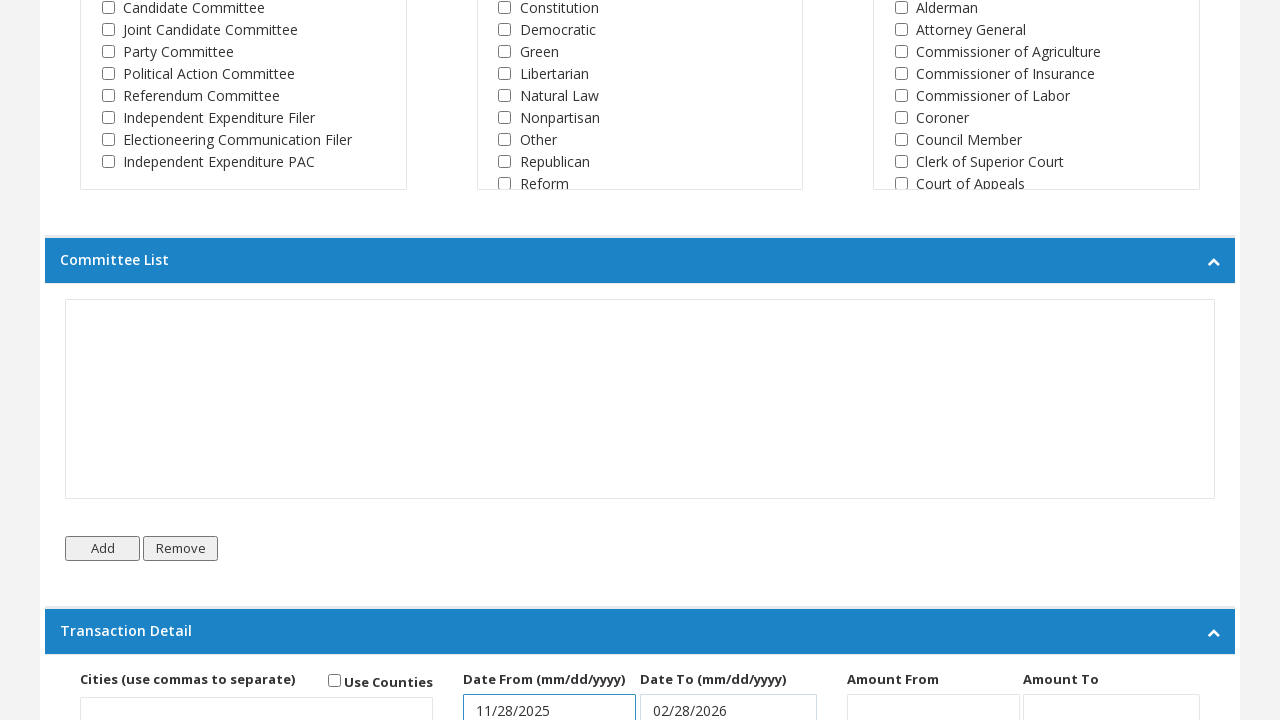

Clicked search button to execute campaign finance transaction lookup at (604, 653) on #btnSearch
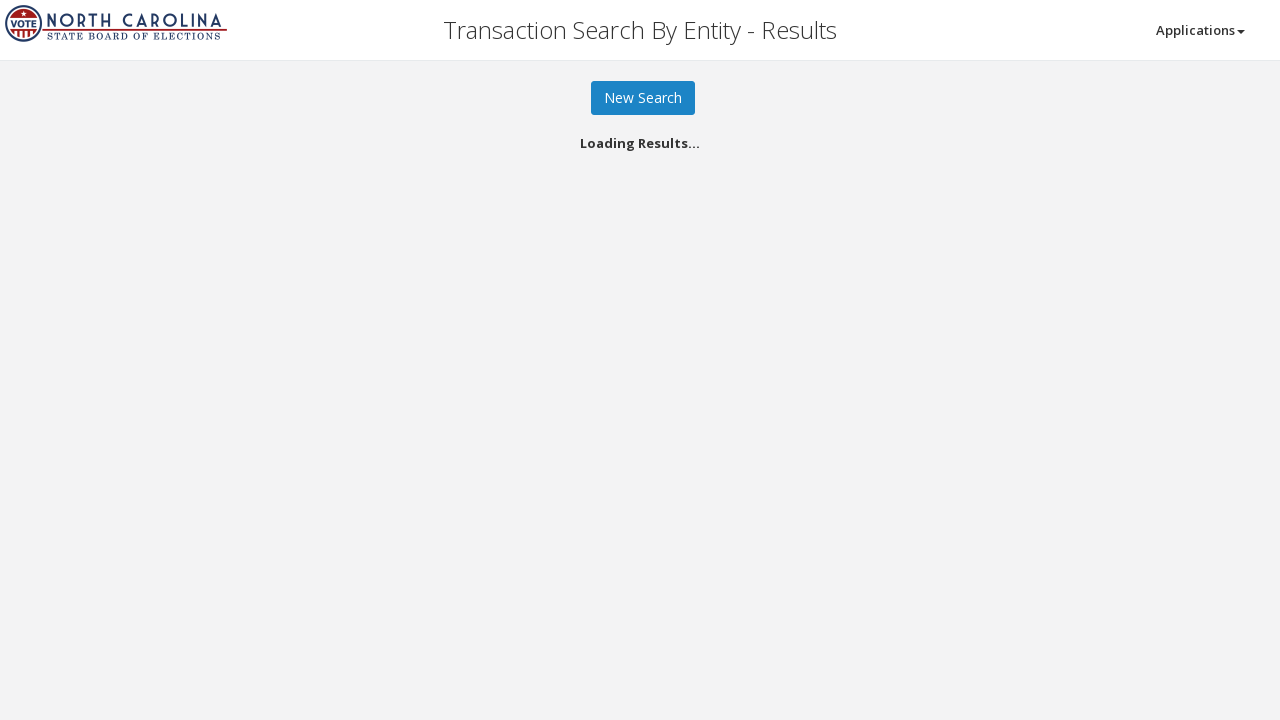

Search results loaded successfully with export button visible
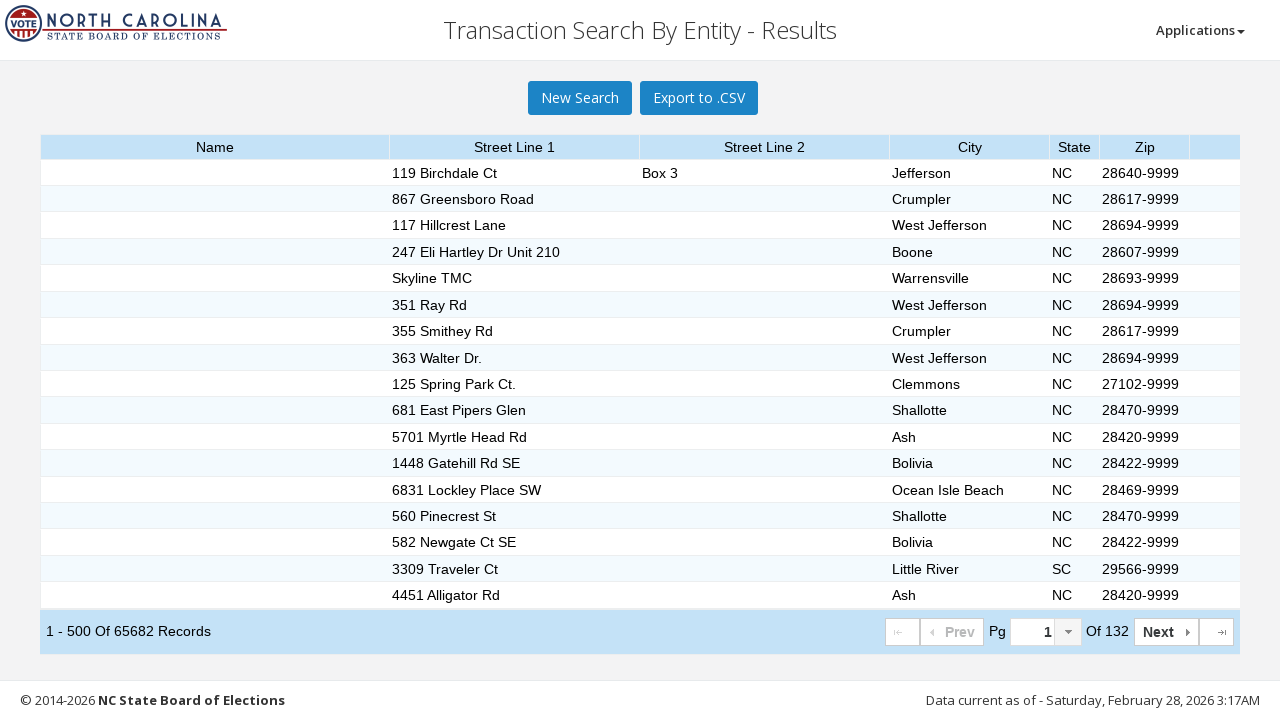

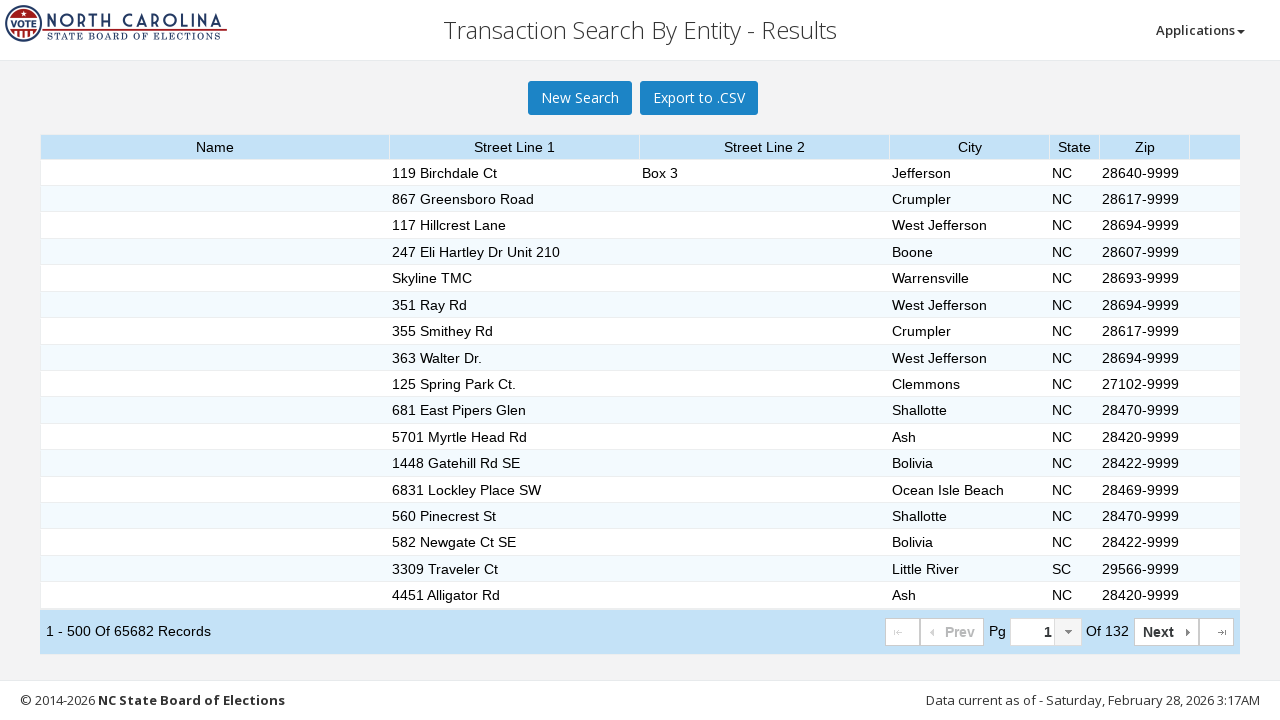